Tests hover functionality by hovering over an avatar image and verifying that the caption/additional user information becomes visible.

Starting URL: http://the-internet.herokuapp.com/hovers

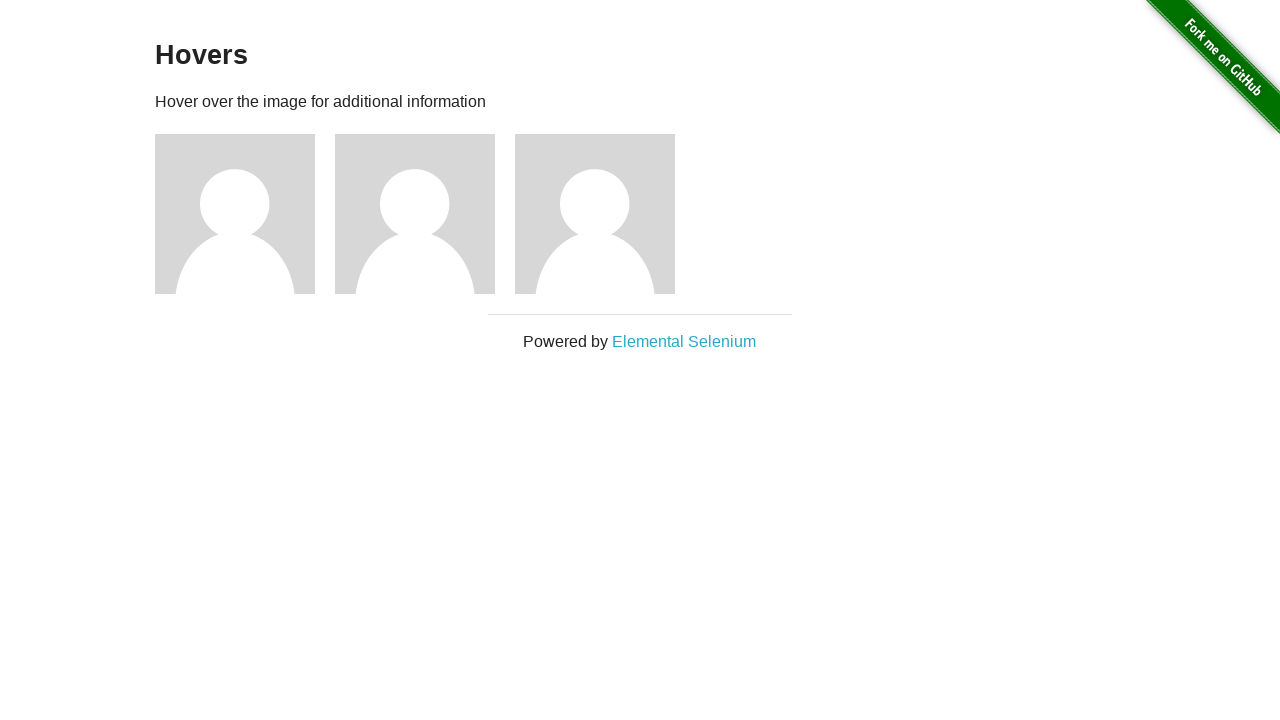

Navigated to hover test page
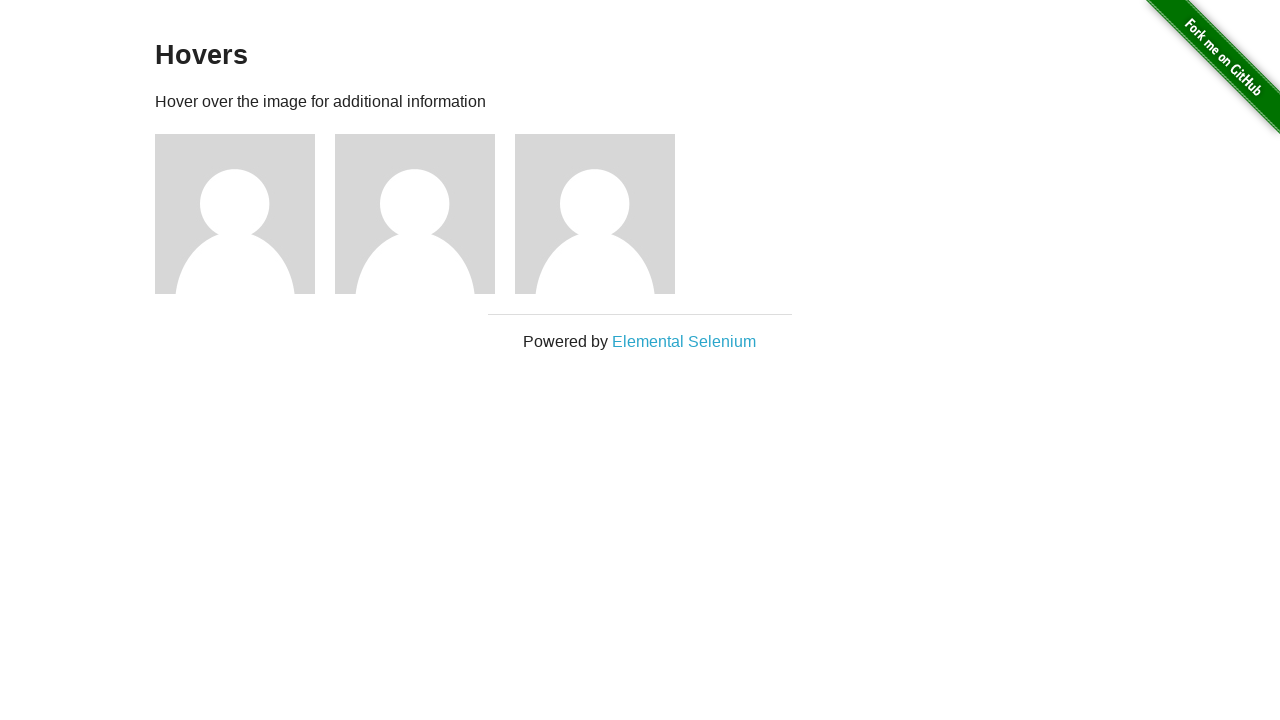

Located first avatar figure element
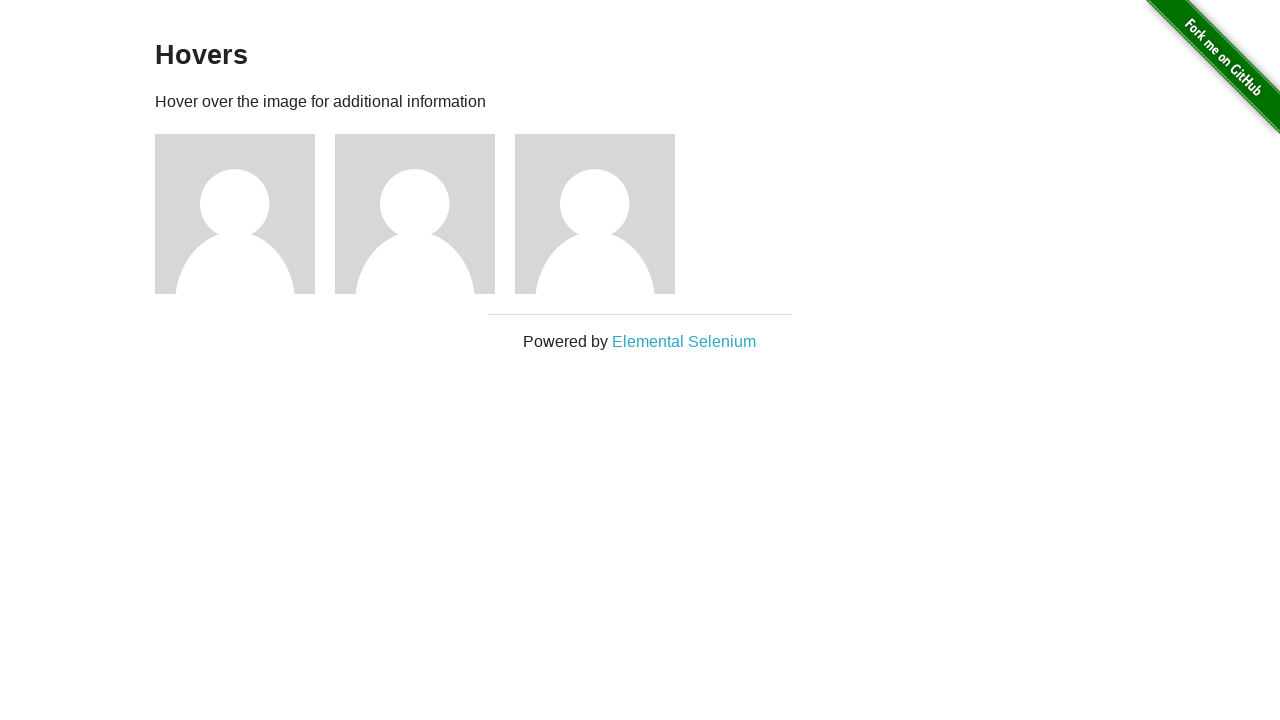

Hovered over avatar image at (245, 214) on .figure >> nth=0
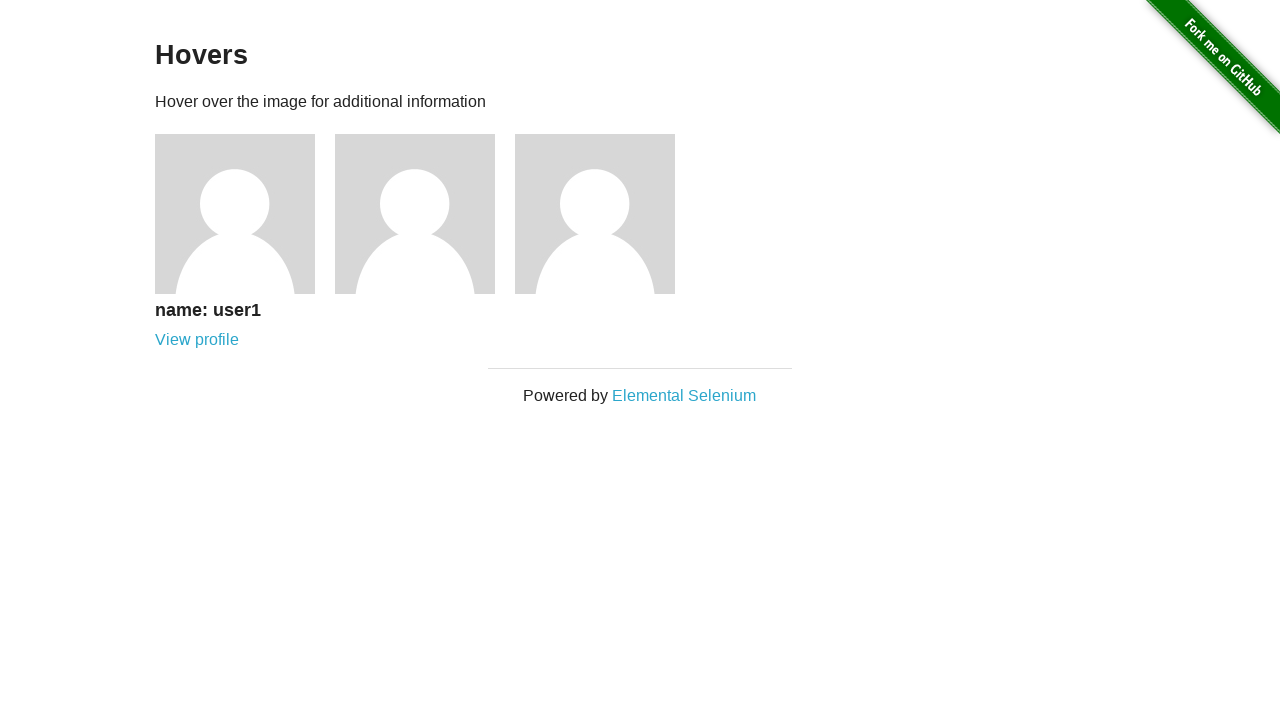

Located avatar caption element
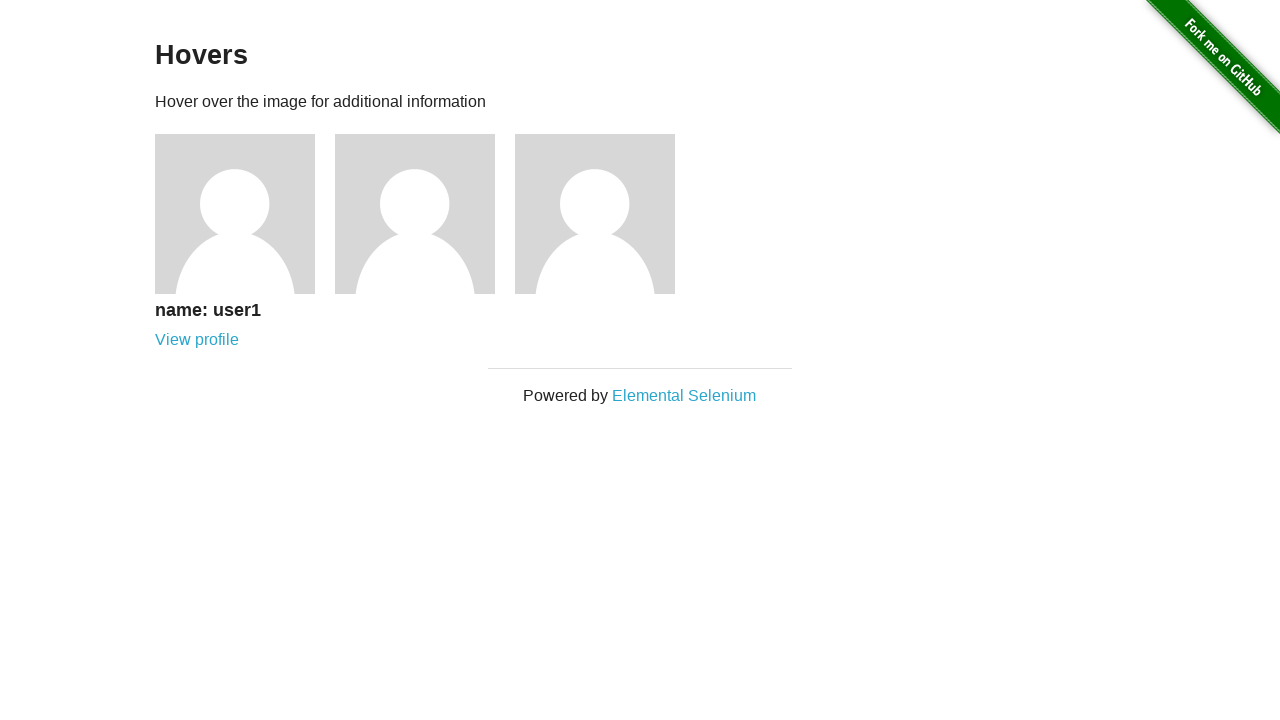

Verified that caption/user information is visible after hover
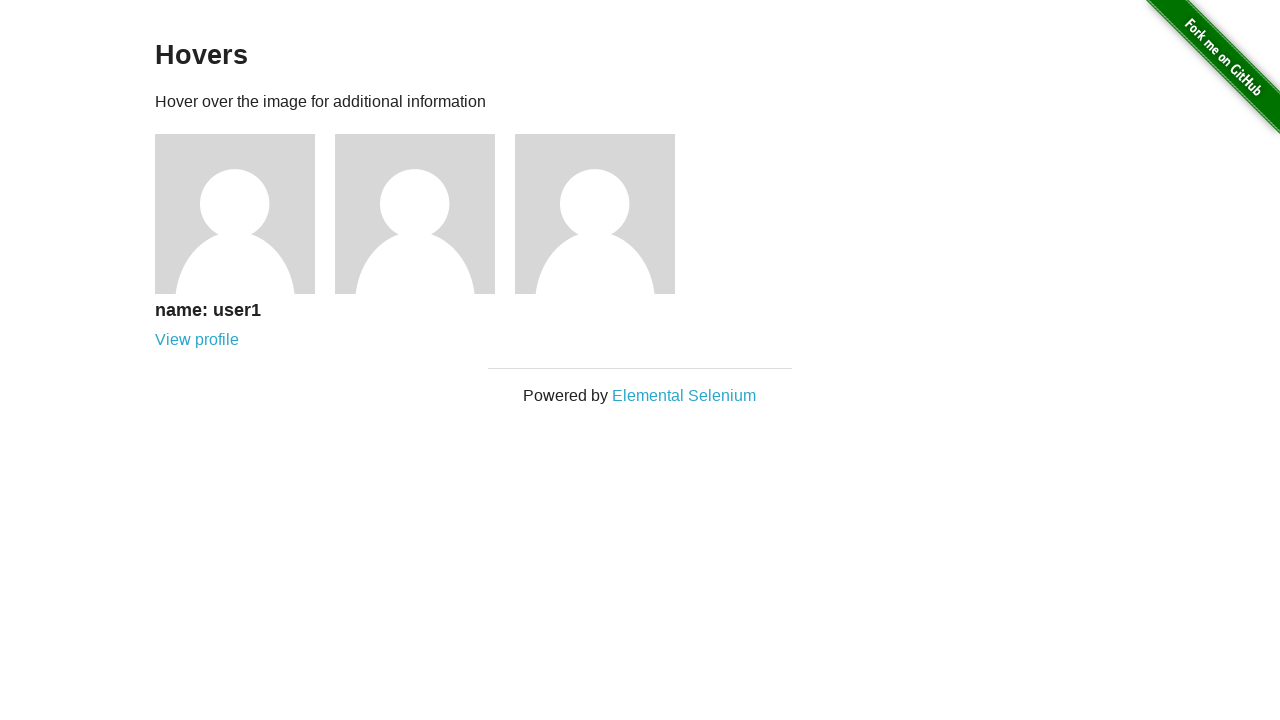

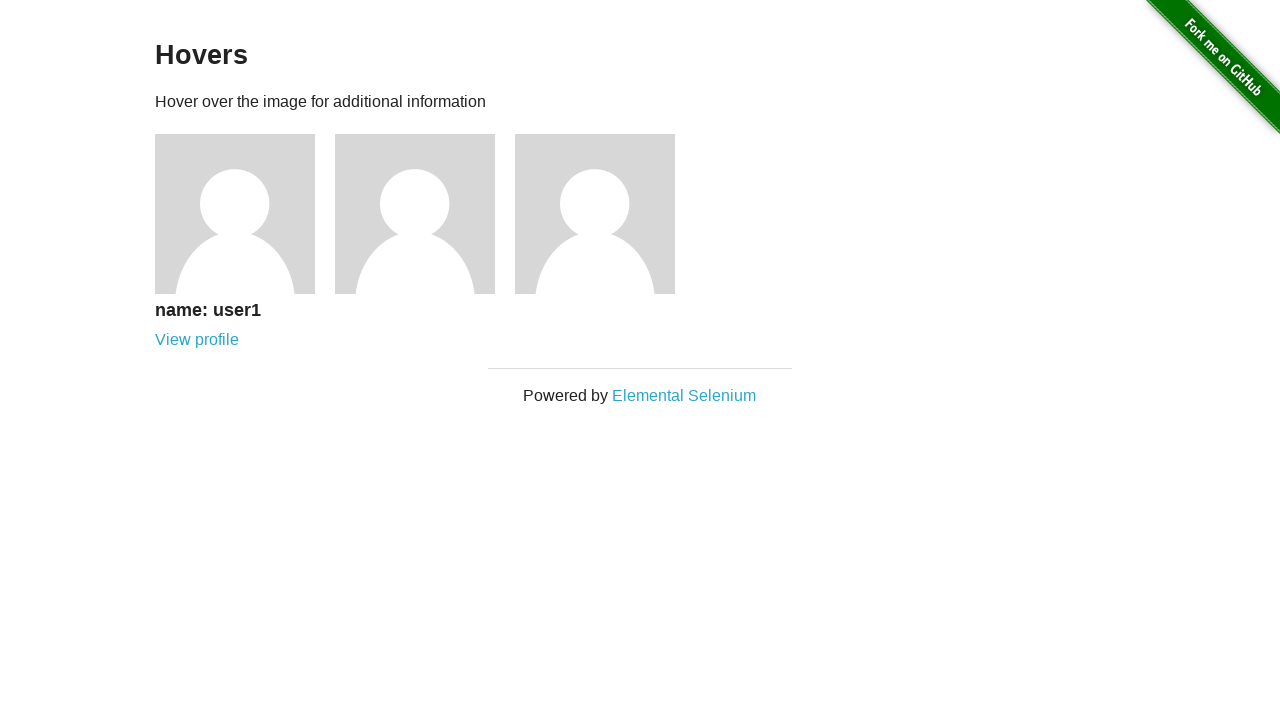